Tests dynamic loading where element doesn't exist initially by clicking start button and waiting for the element to be added to DOM and become visible

Starting URL: https://the-internet.herokuapp.com/dynamic_loading/2

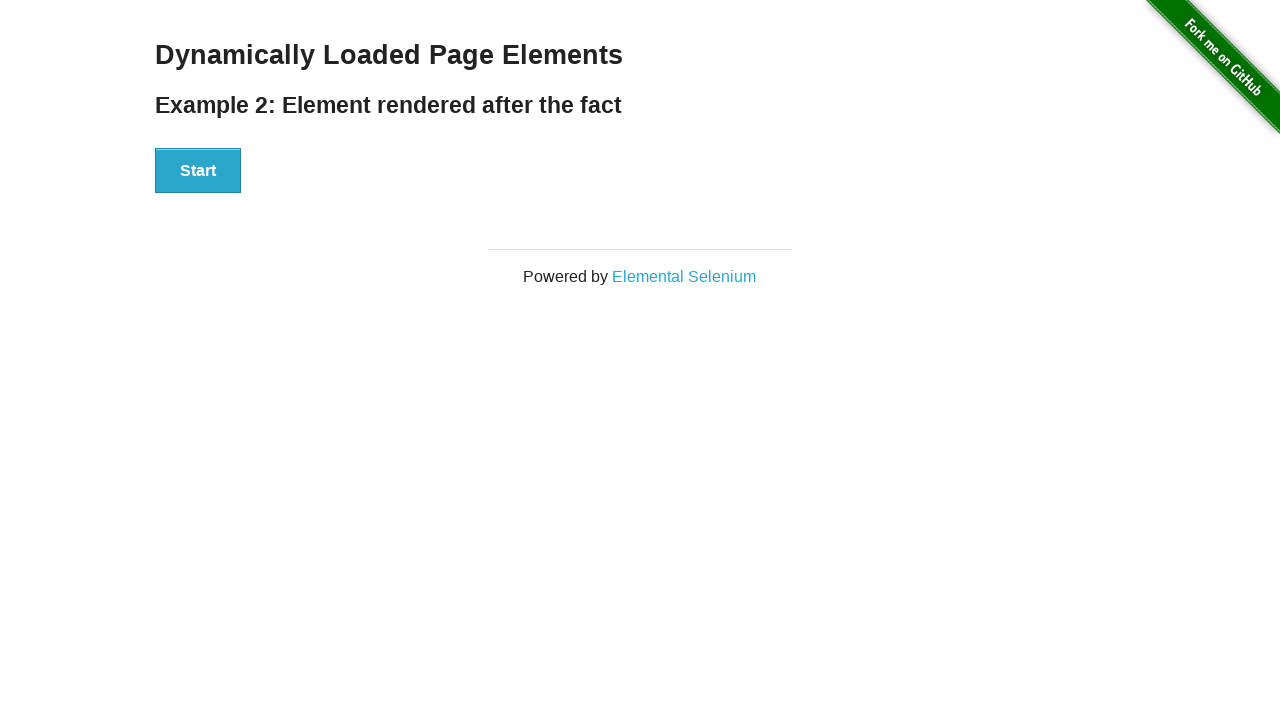

Clicked start button to trigger dynamic loading at (198, 171) on xpath=//div[@id='start']/button
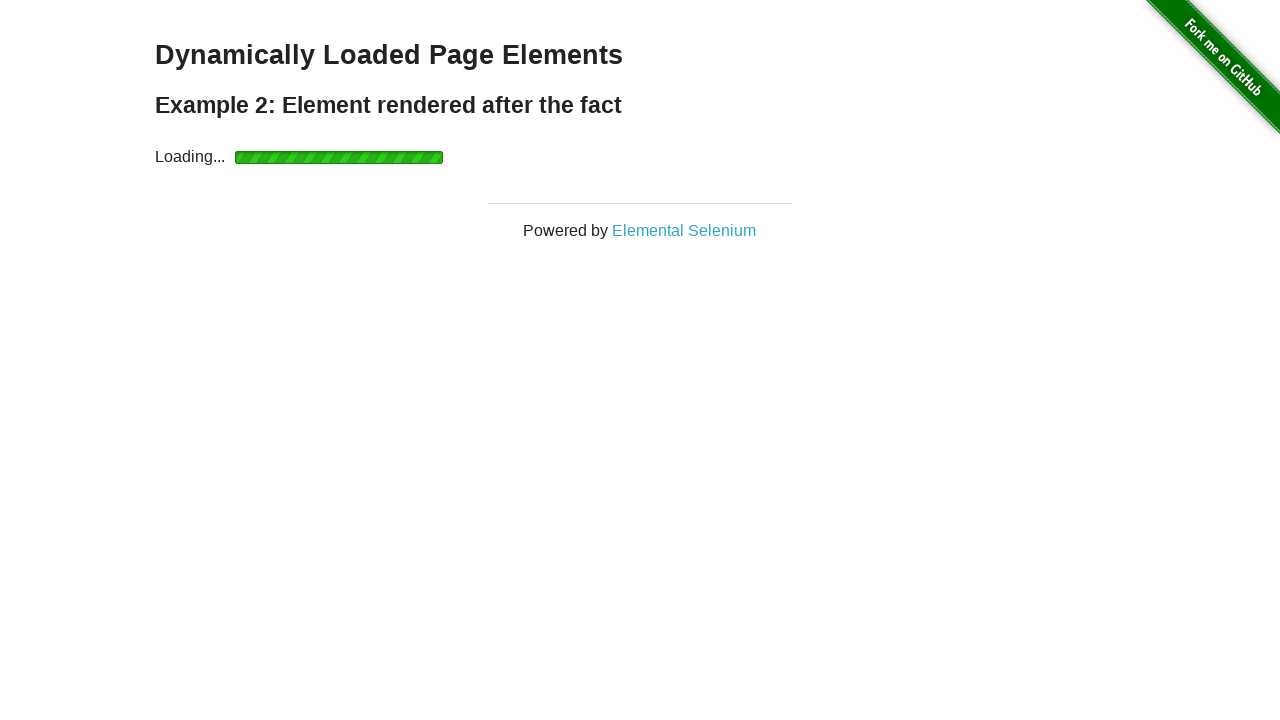

Waited for finish element to become visible in DOM
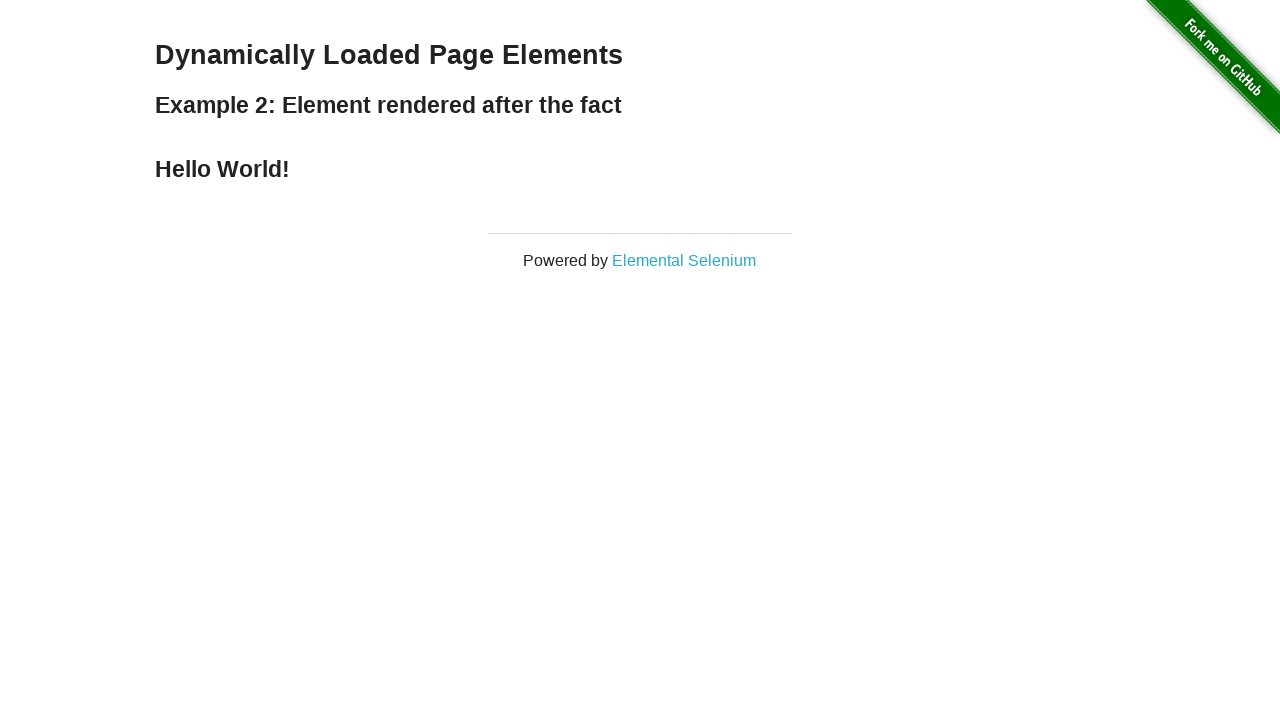

Located finish element
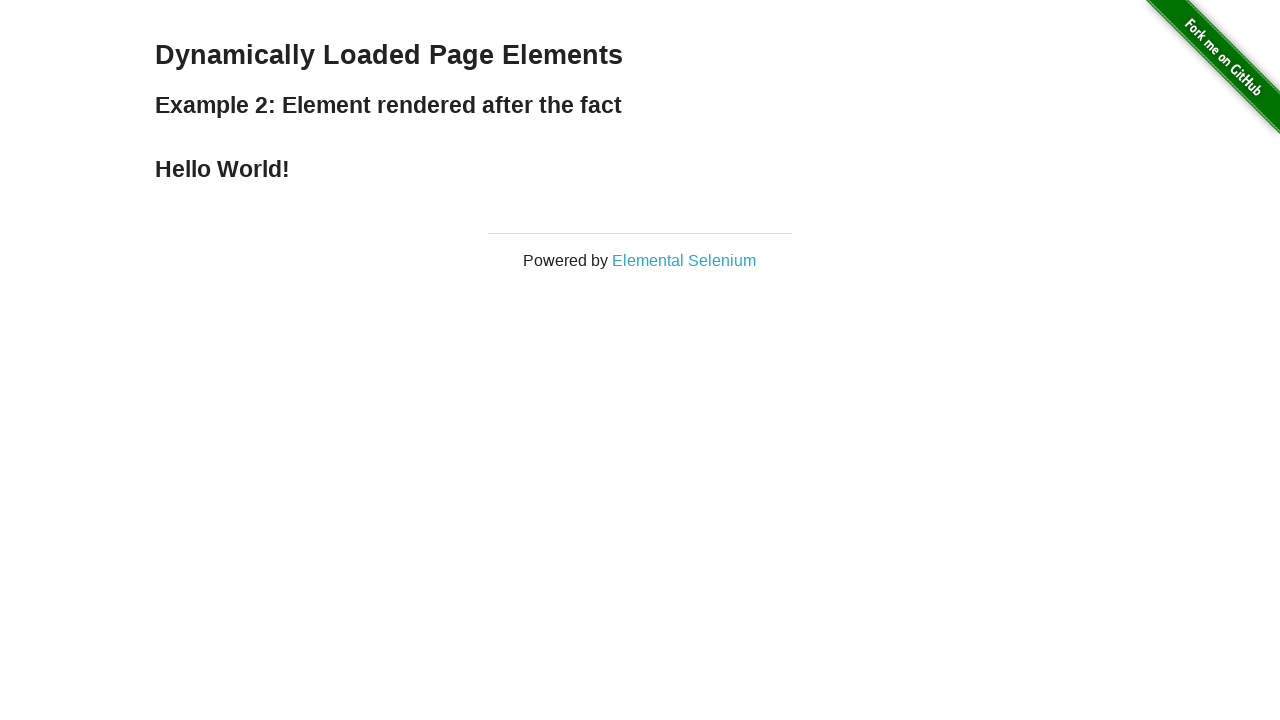

Verified 'Hello World!' text in finish element
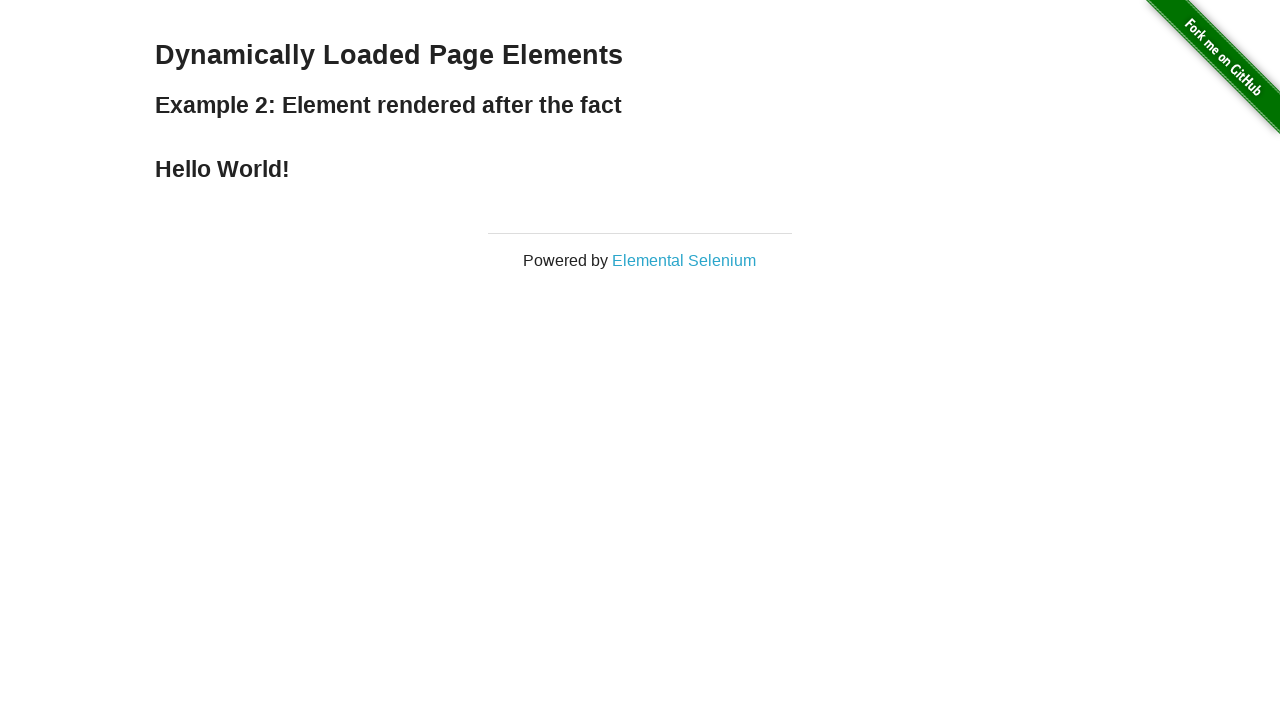

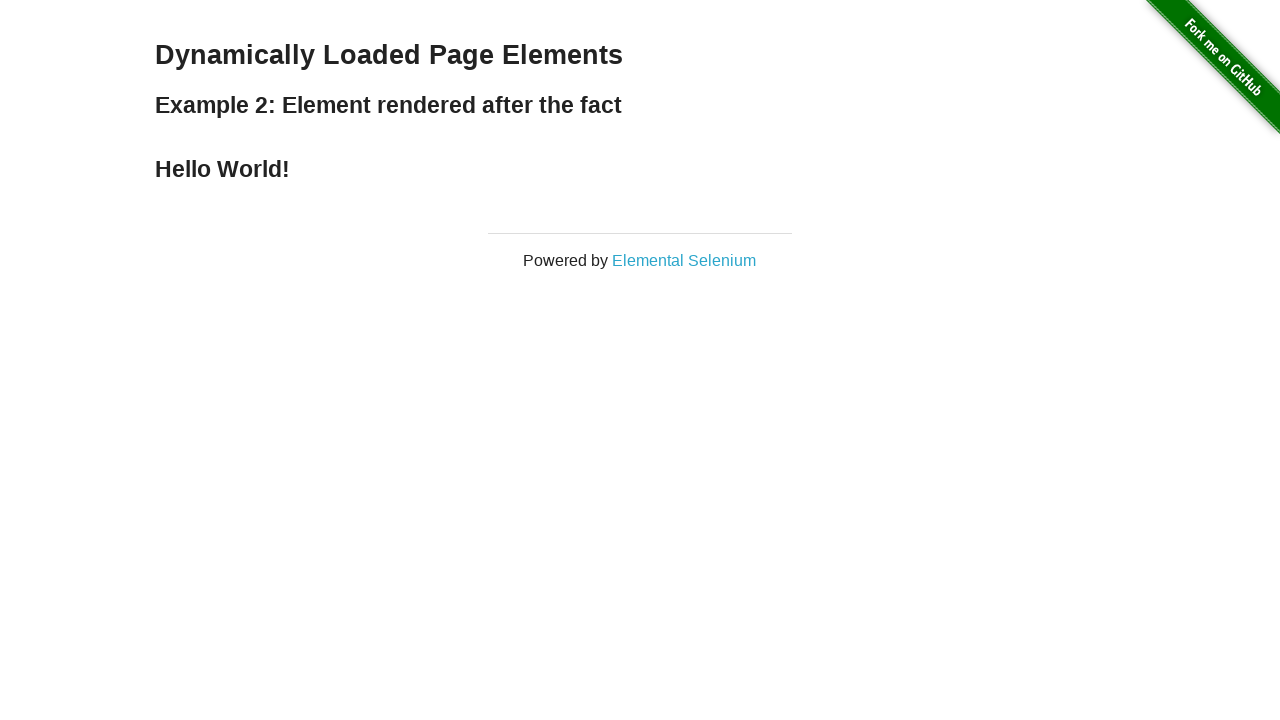